Tests key press functionality by navigating to the Key Presses page, pressing the Shift key, and verifying the result text

Starting URL: https://the-internet.herokuapp.com/

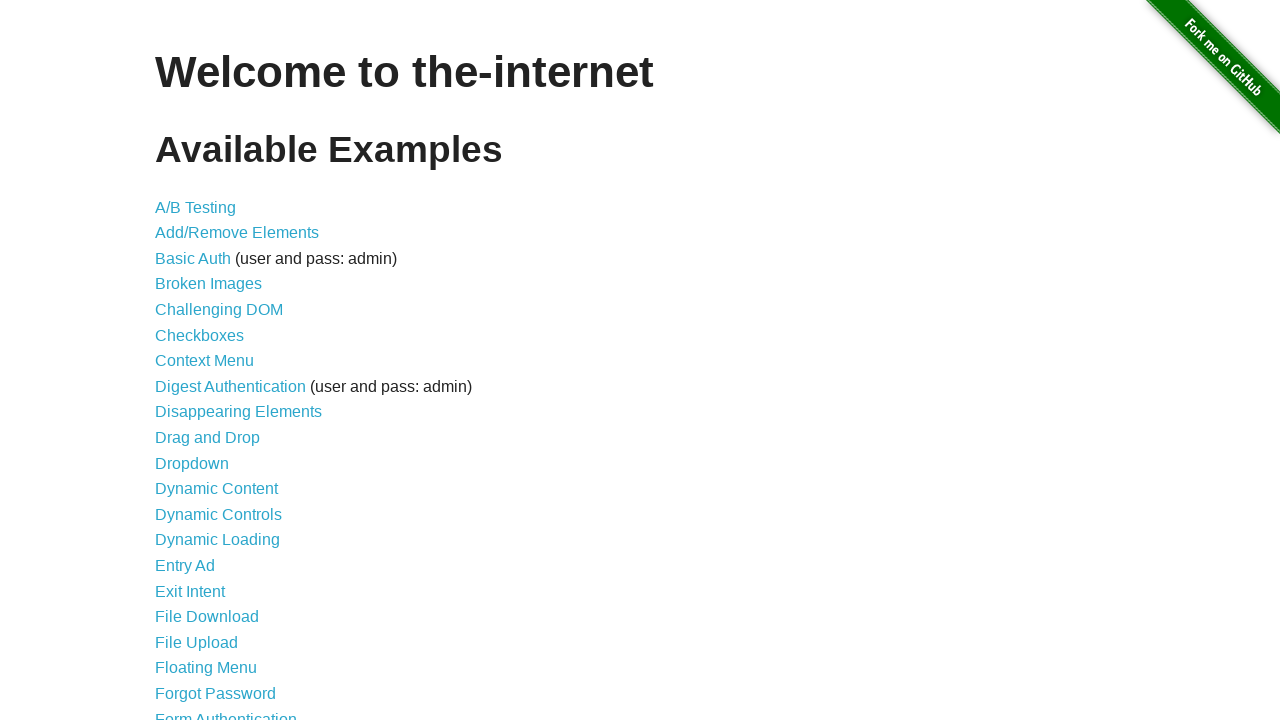

Clicked on the Key Presses link at (200, 360) on a[href='/key_presses']
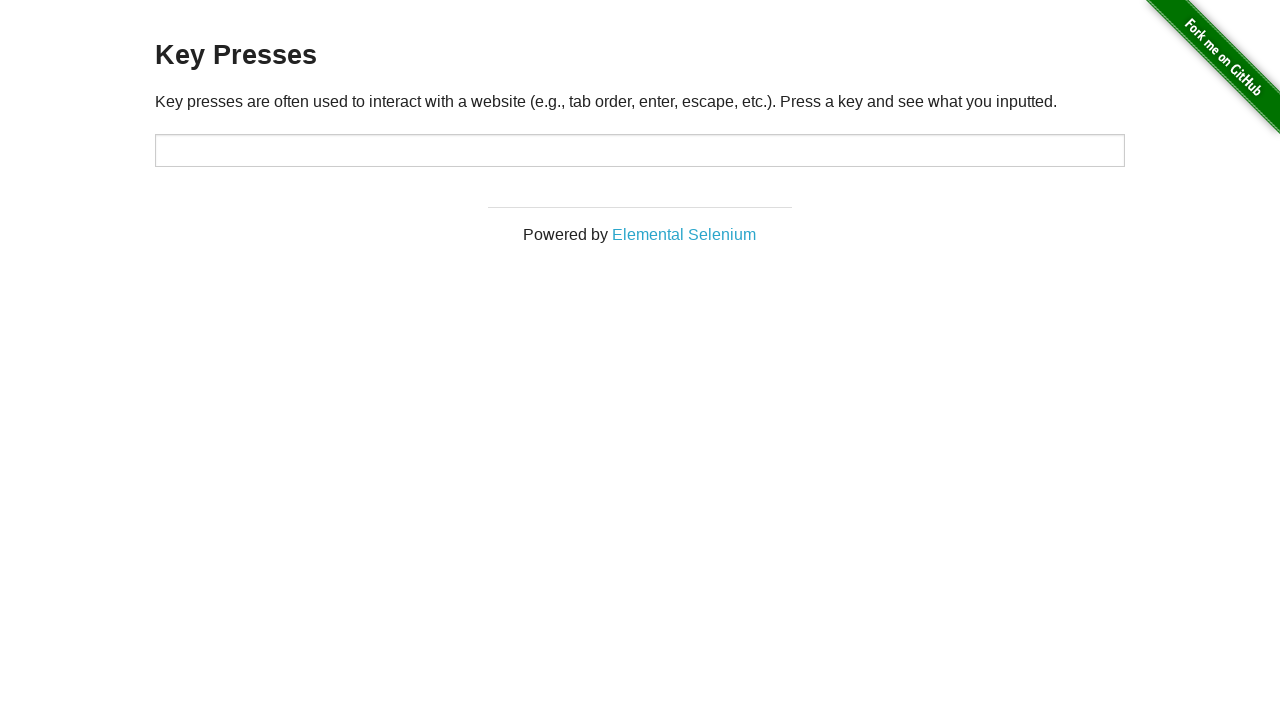

Input field loaded
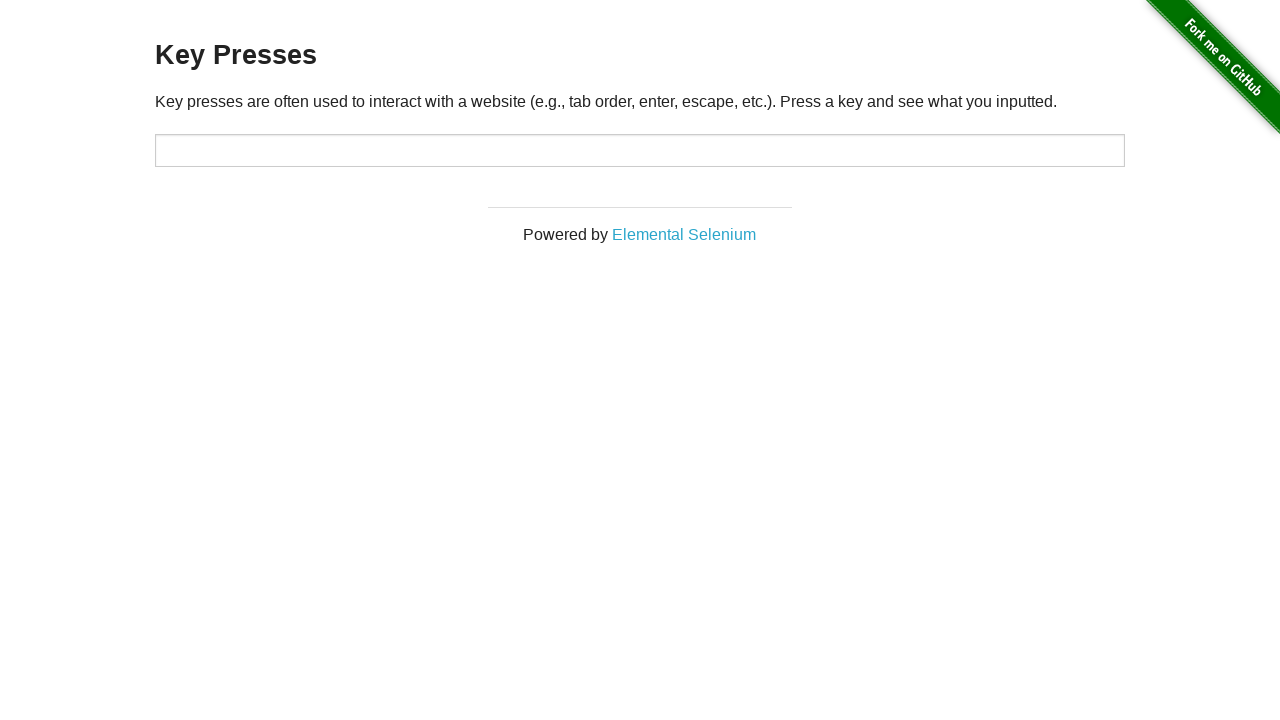

Clicked on the input field to focus it at (640, 150) on #target
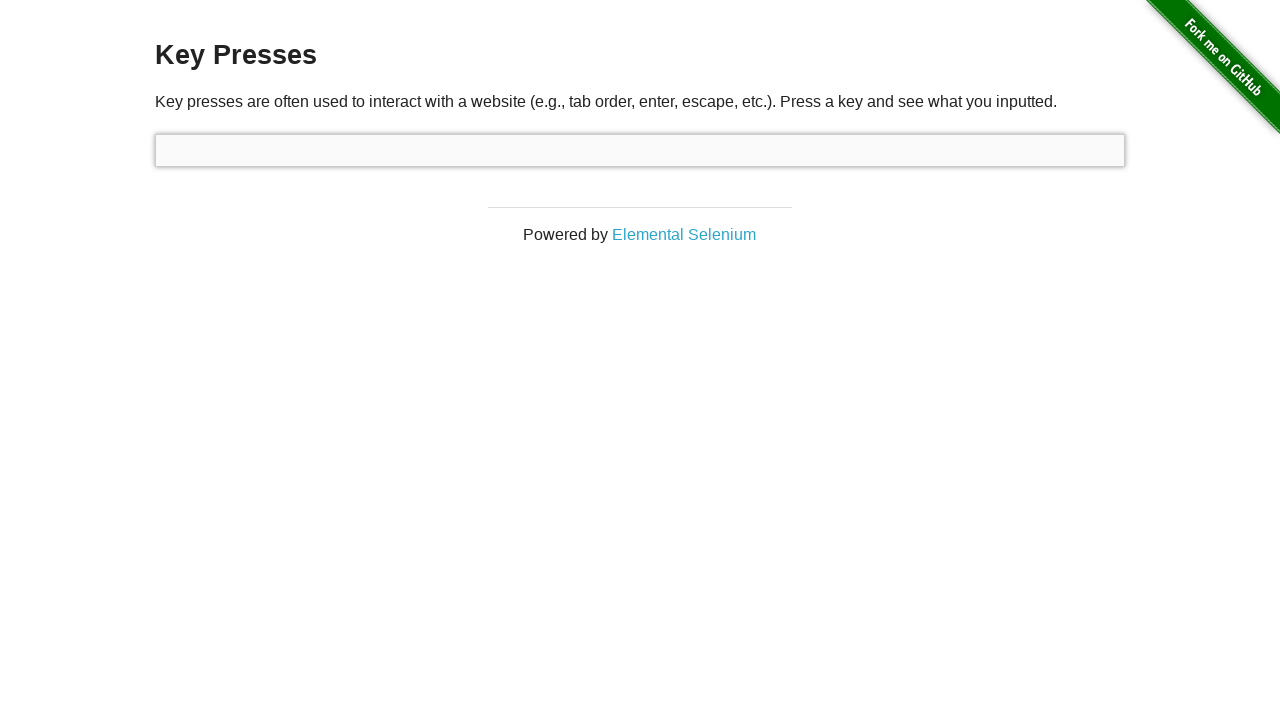

Pressed Shift key
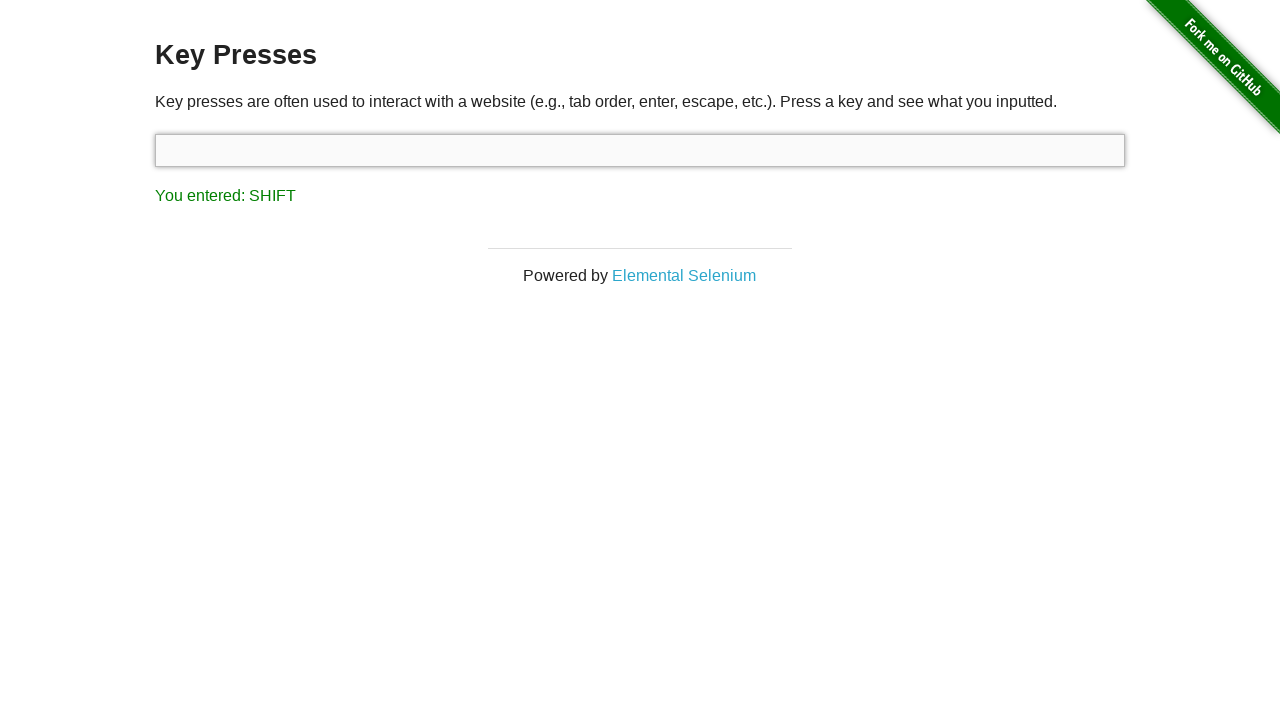

Located result text element
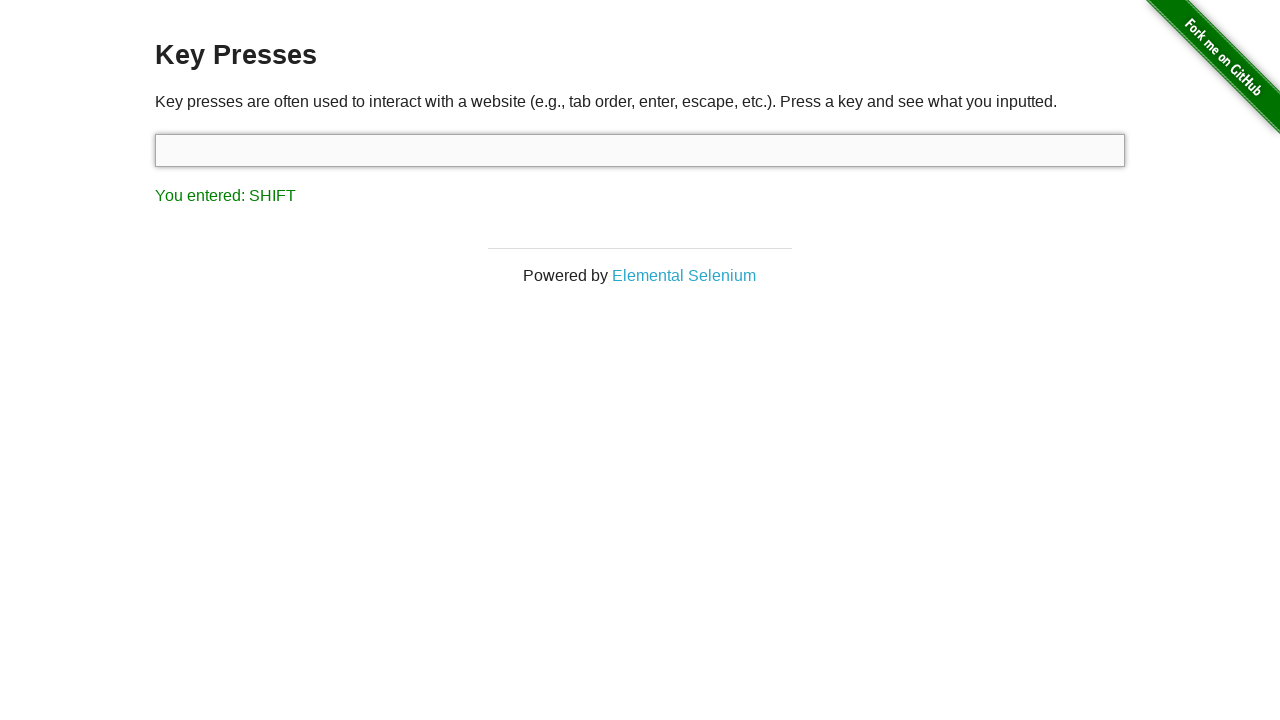

Verified that 'SHIFT' appears in the result text
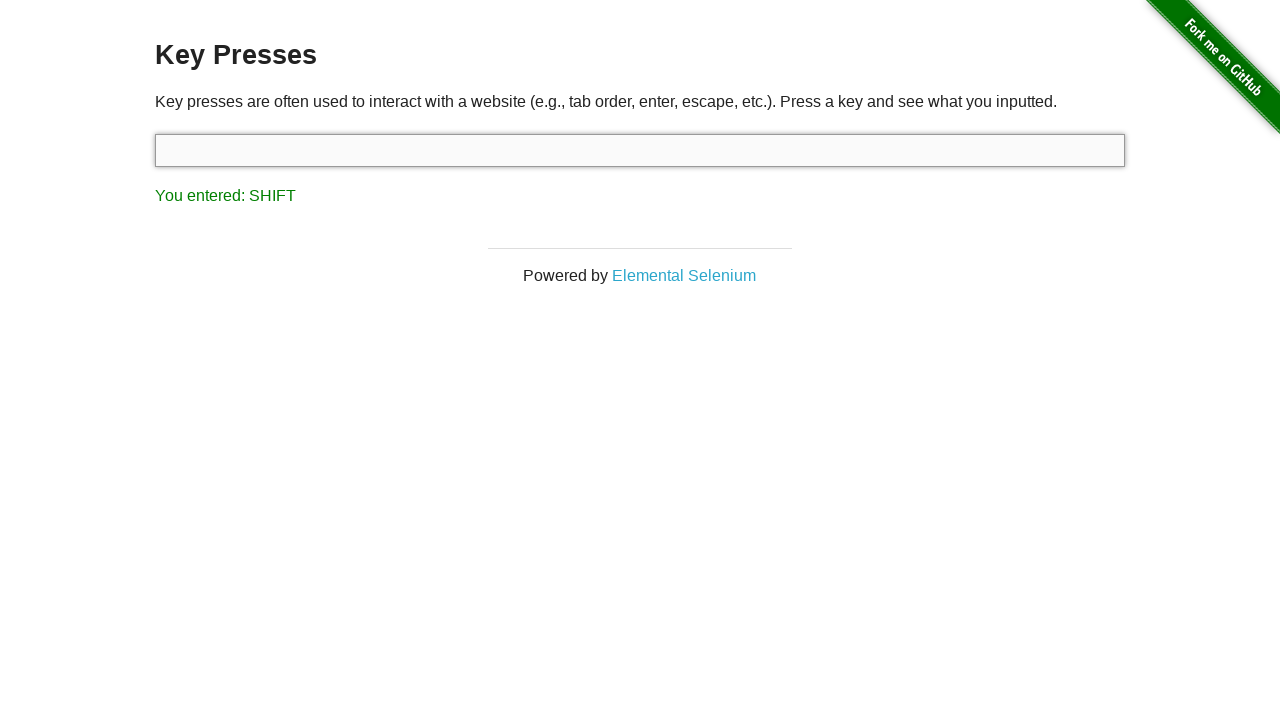

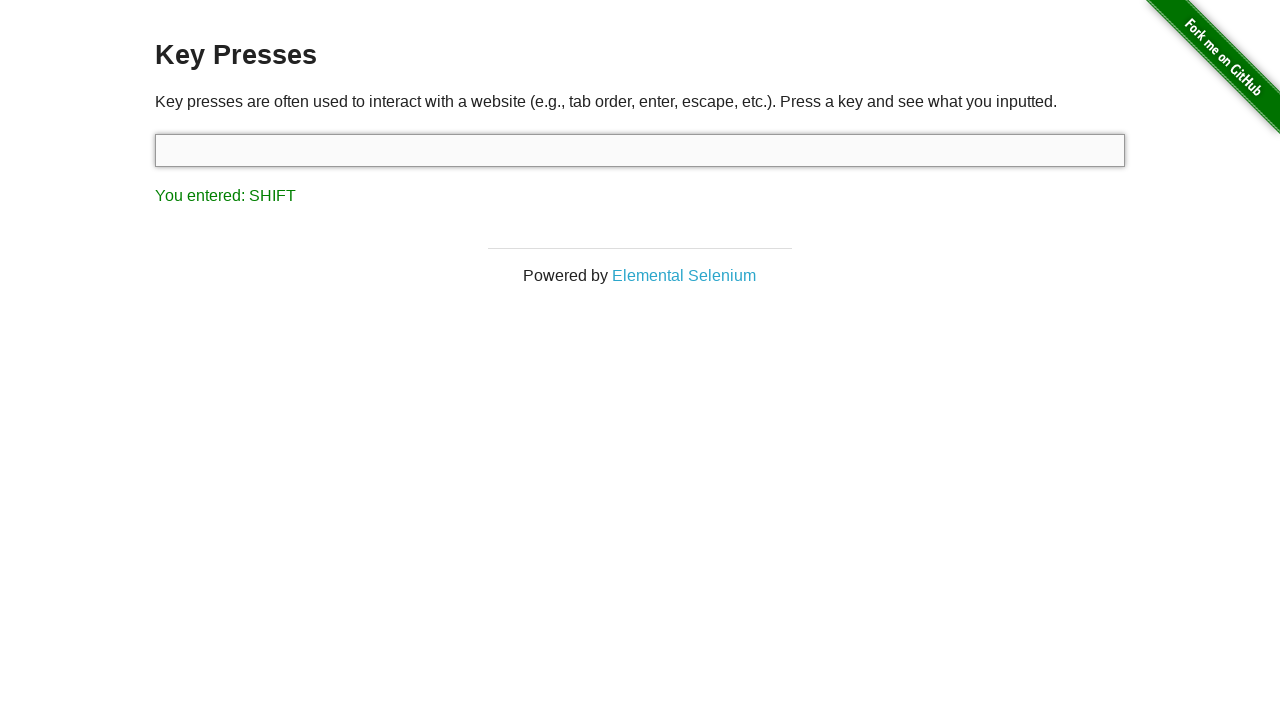